Navigates through Oracle Java API documentation by switching to a frame and clicking on navigation links for java.applet and AudioClip

Starting URL: https://docs.oracle.com/javase/8/docs/api/

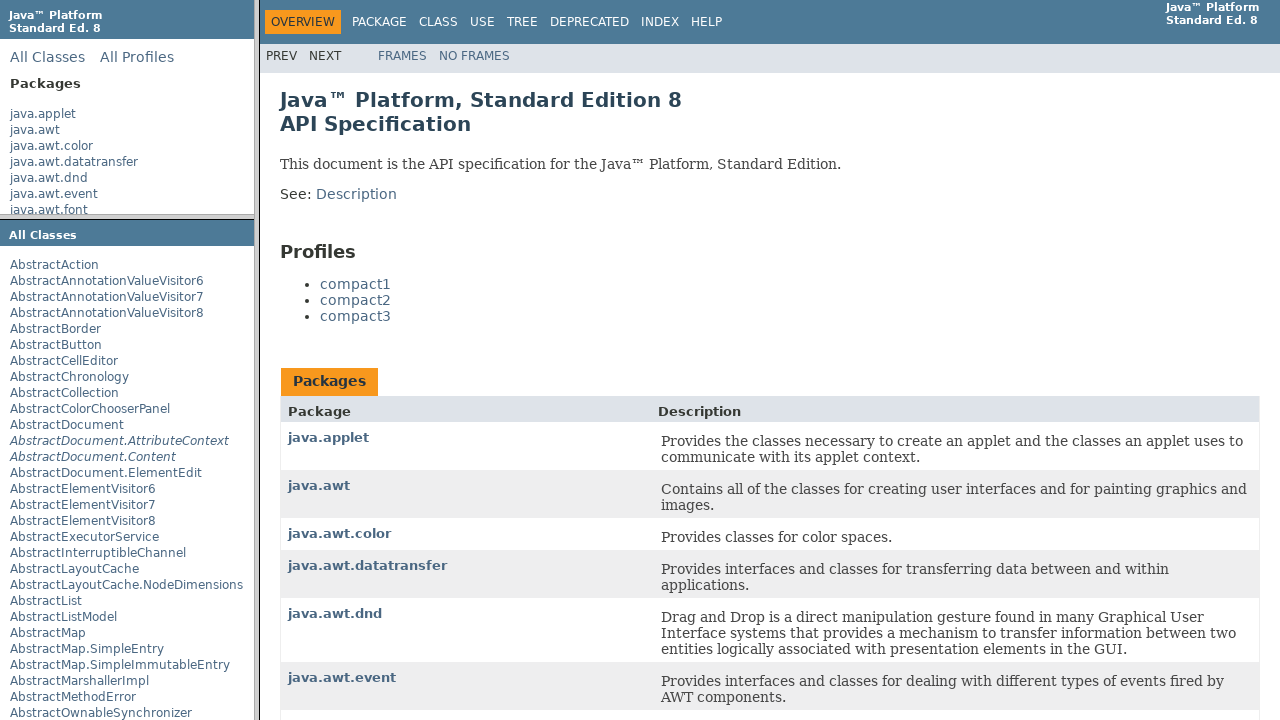

Waited for frames to load
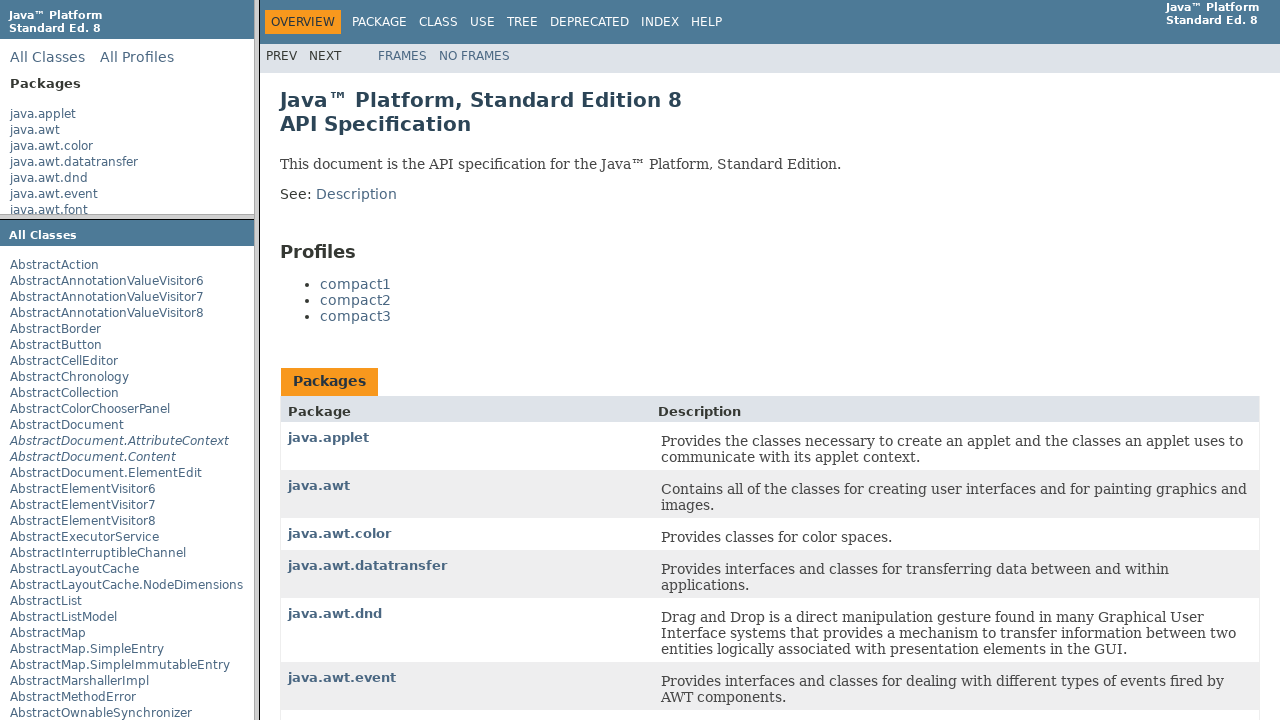

Located the third frame in the page
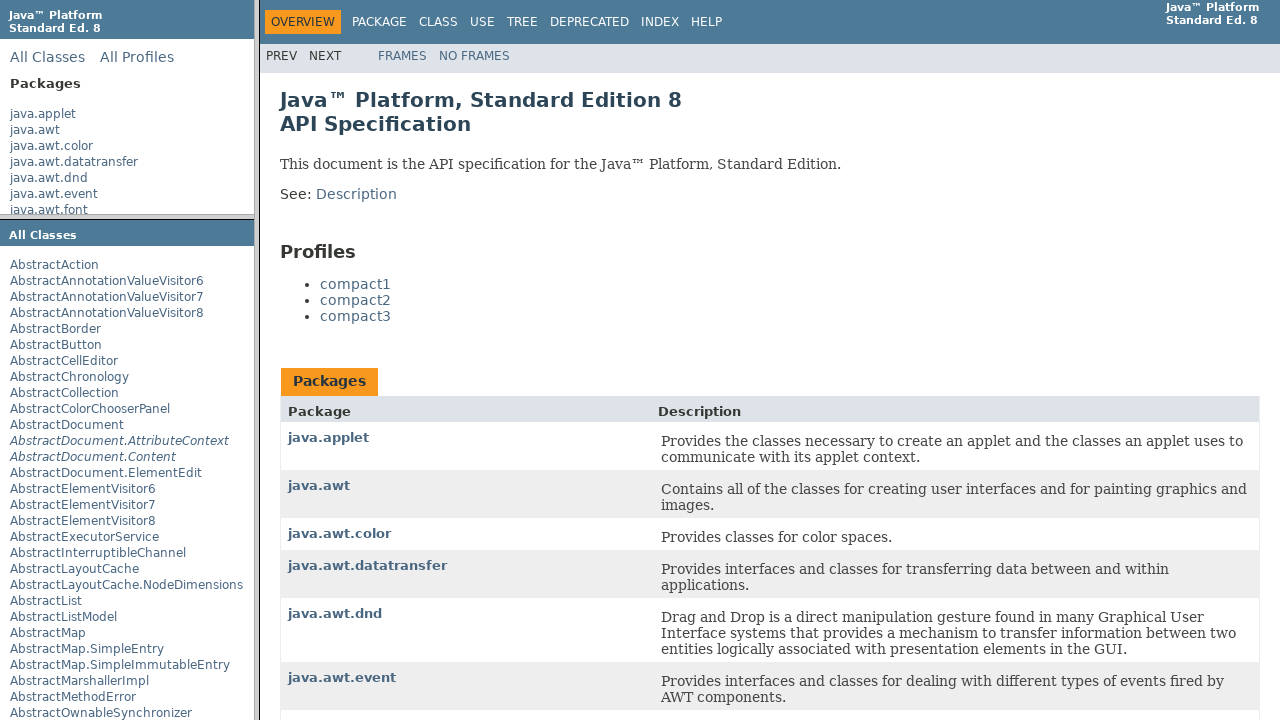

Clicked on java.applet link in the frame at (328, 438) on frame >> nth=2 >> internal:control=enter-frame >> a:has-text('java.applet')
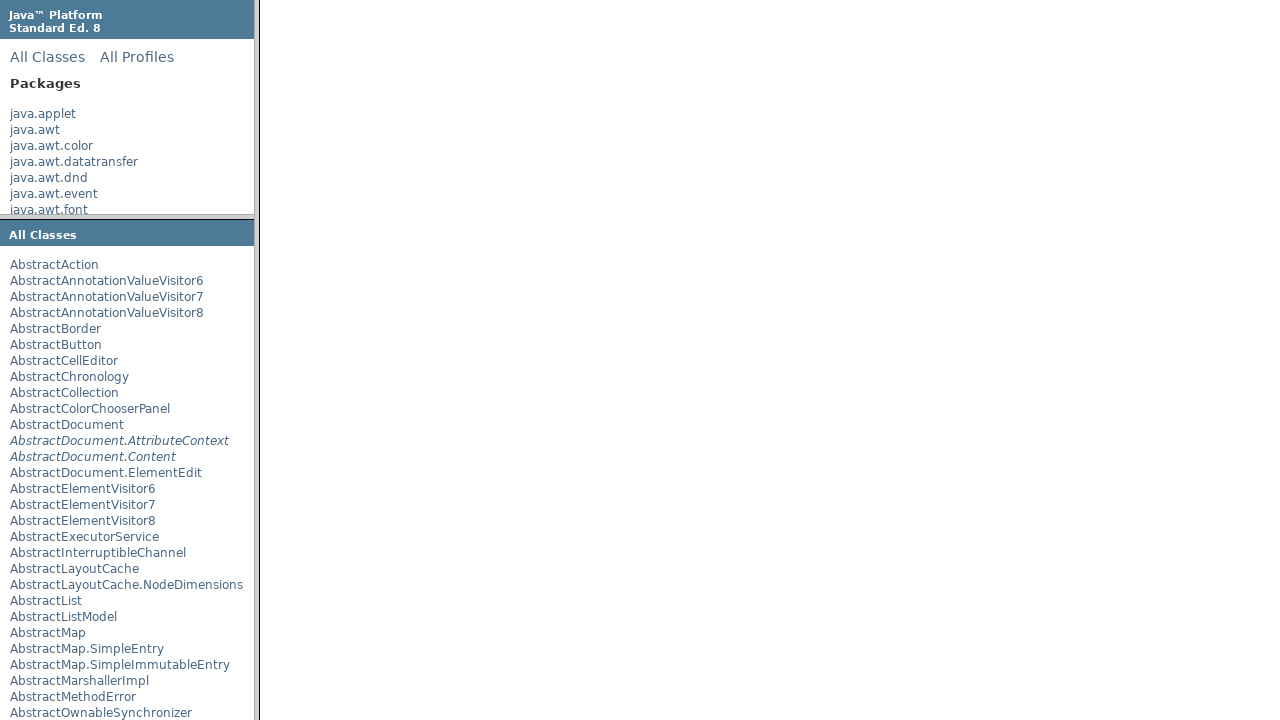

Waited for navigation after clicking java.applet
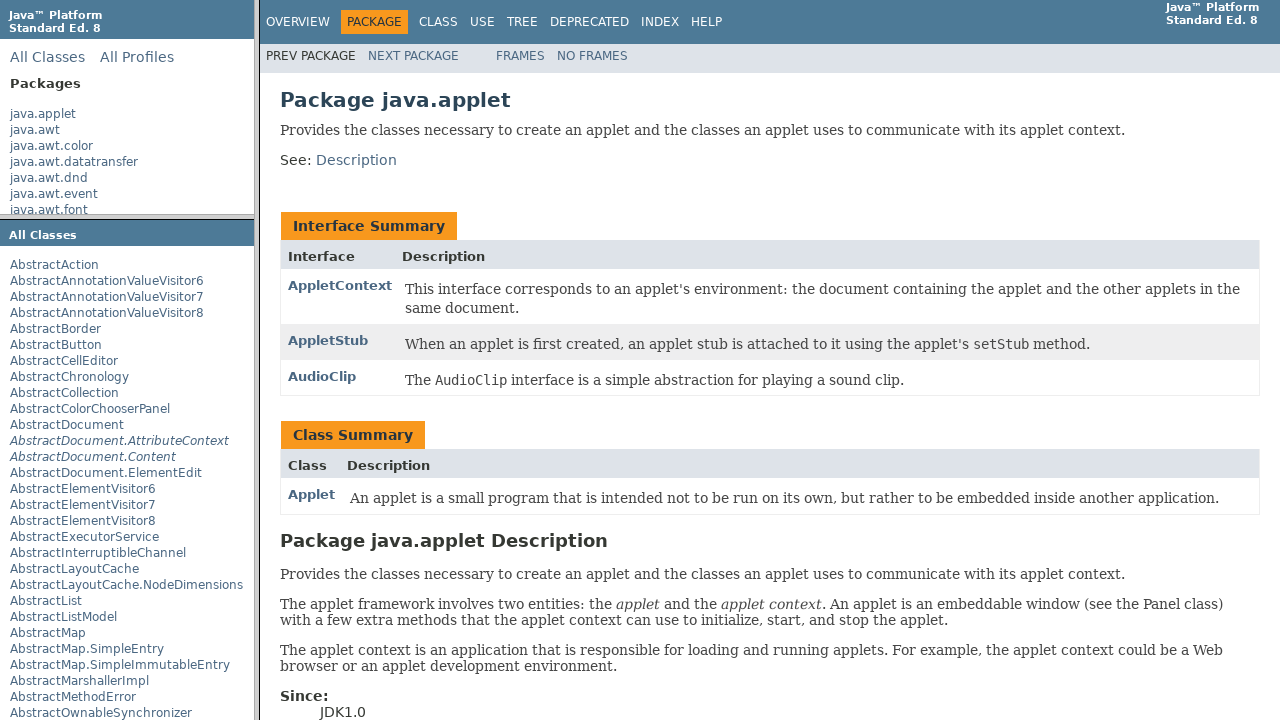

Clicked on AudioClip link in the frame at (322, 376) on frame >> nth=2 >> internal:control=enter-frame >> a:has-text('AudioClip')
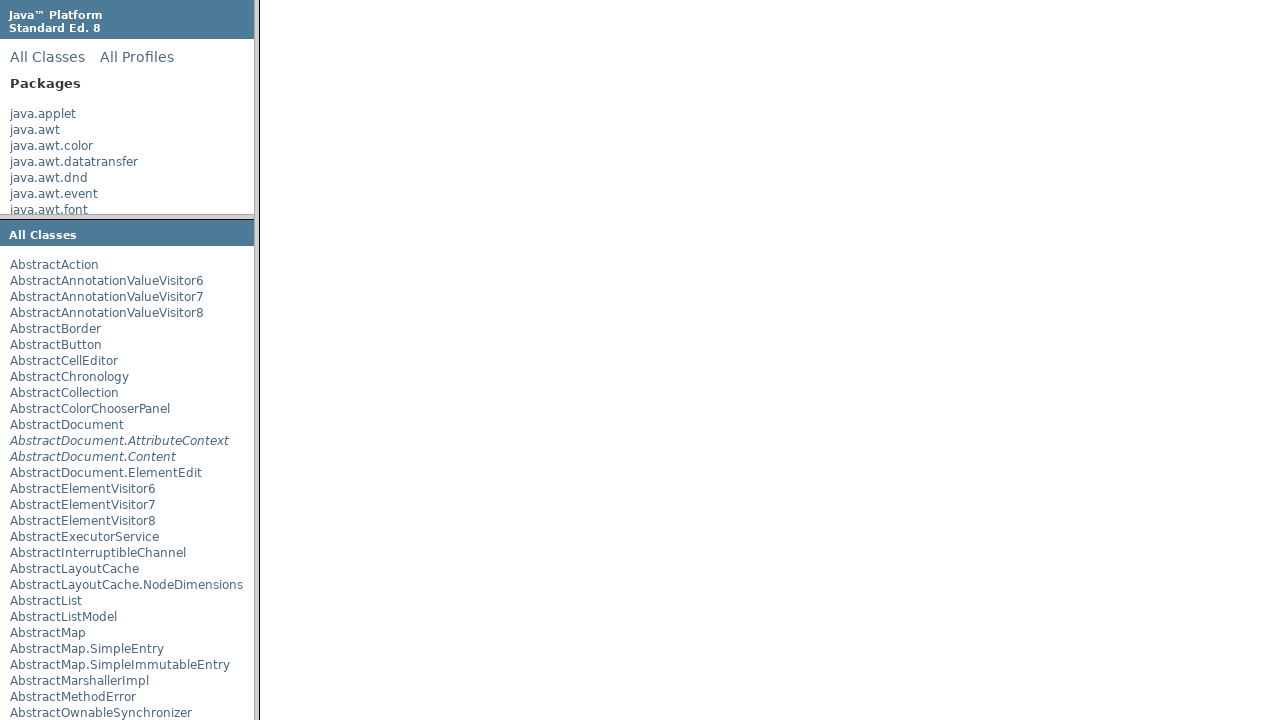

Waited for final navigation after clicking AudioClip
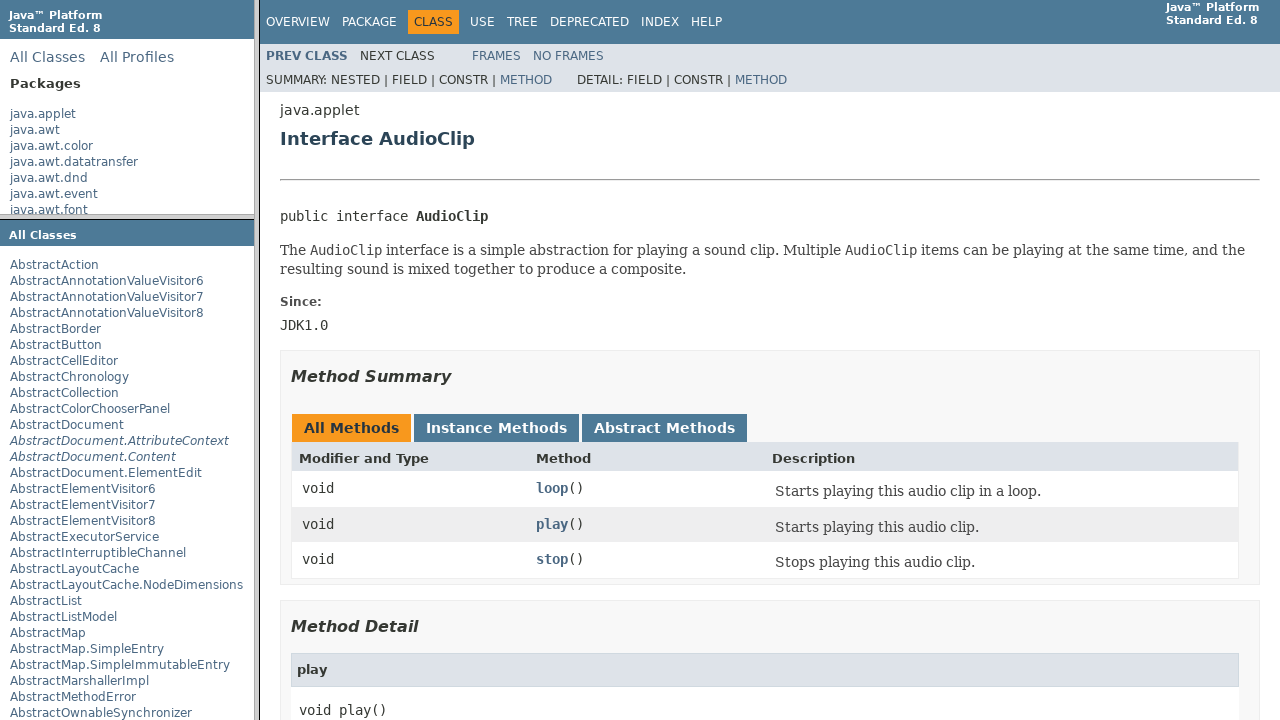

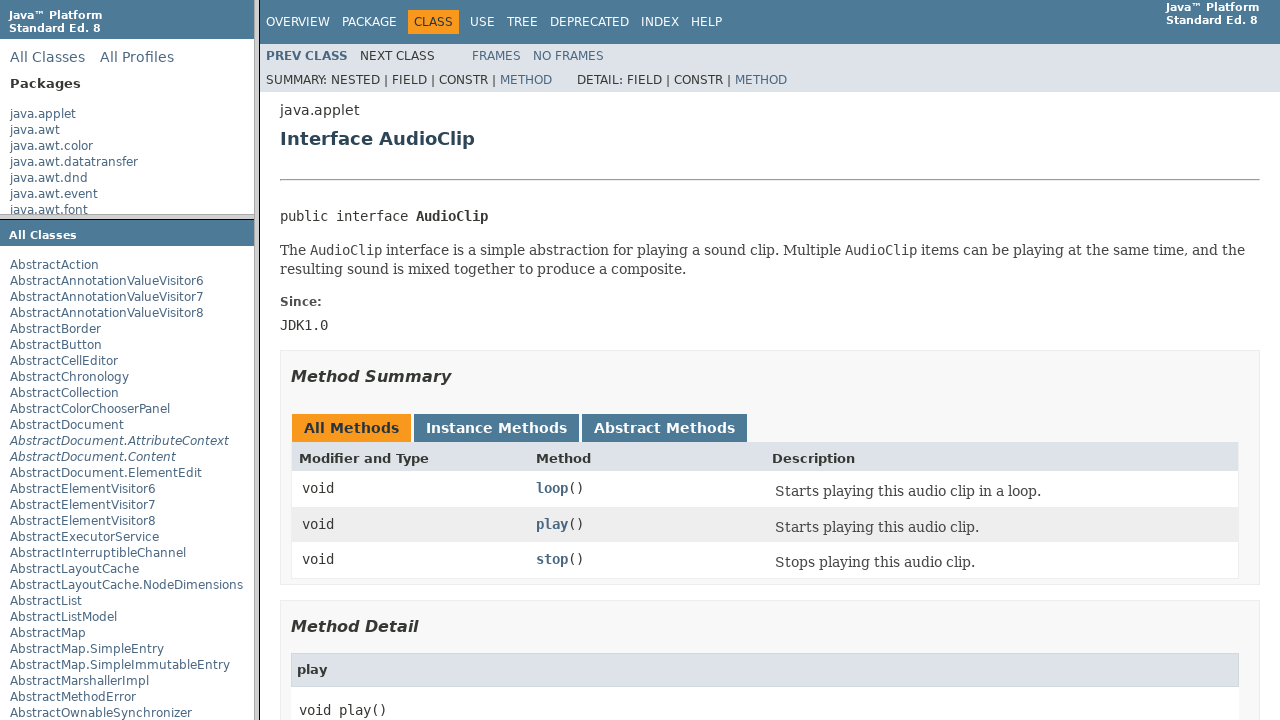